Tests drag and drop functionality on jQuery UI's selectable demo page by switching to an iframe and dragging Item 1 to Item 7.

Starting URL: https://jqueryui.com/selectable/

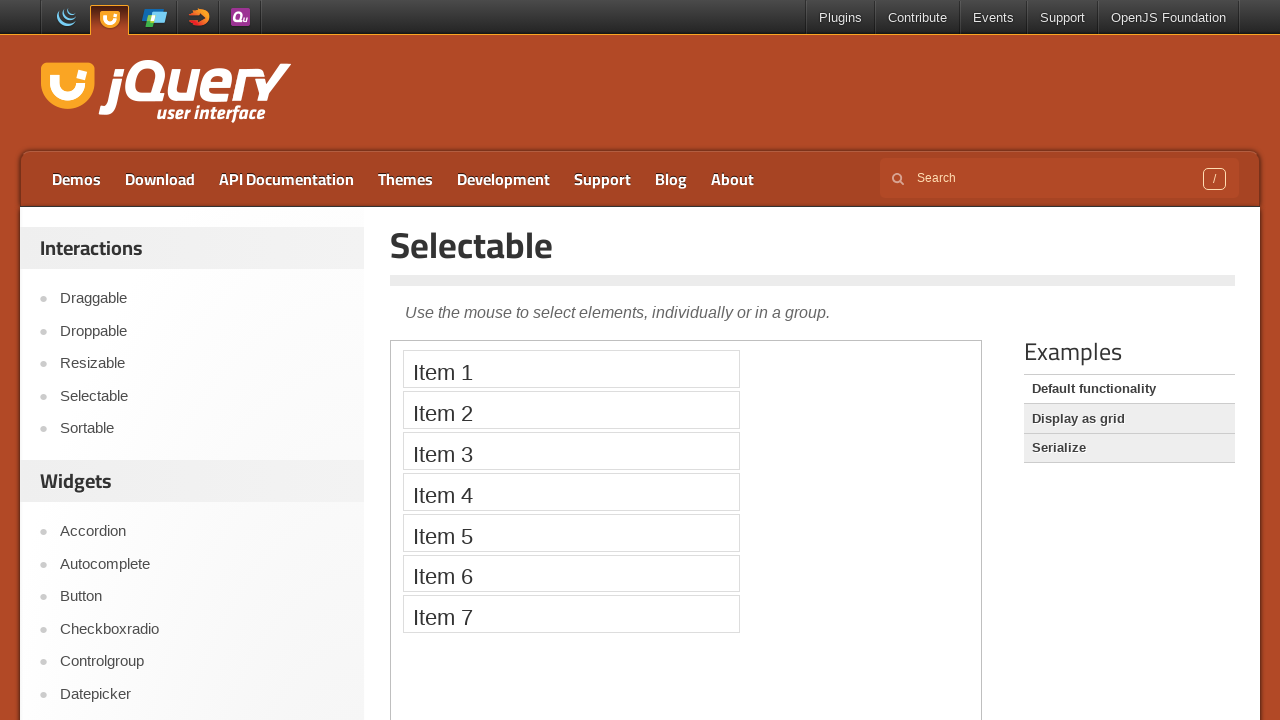

Navigated to jQuery UI selectable demo page
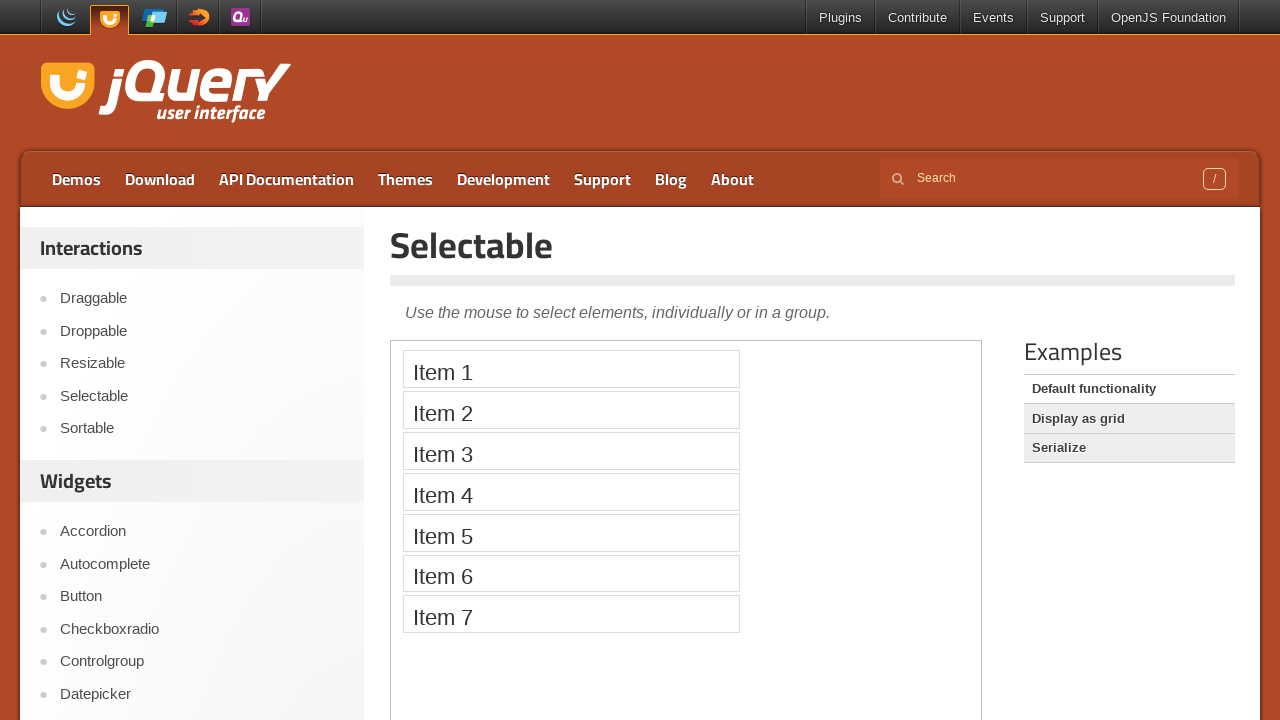

Located and switched to demo iframe
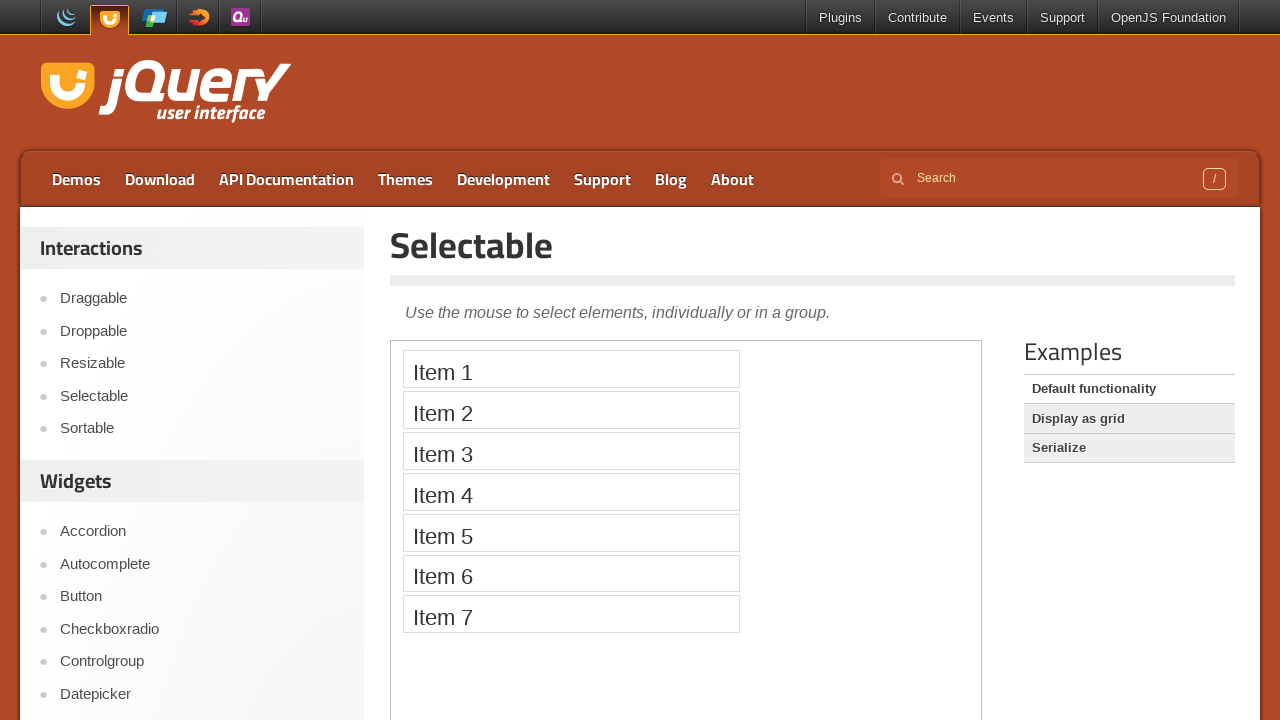

Located Item 1 (drag source)
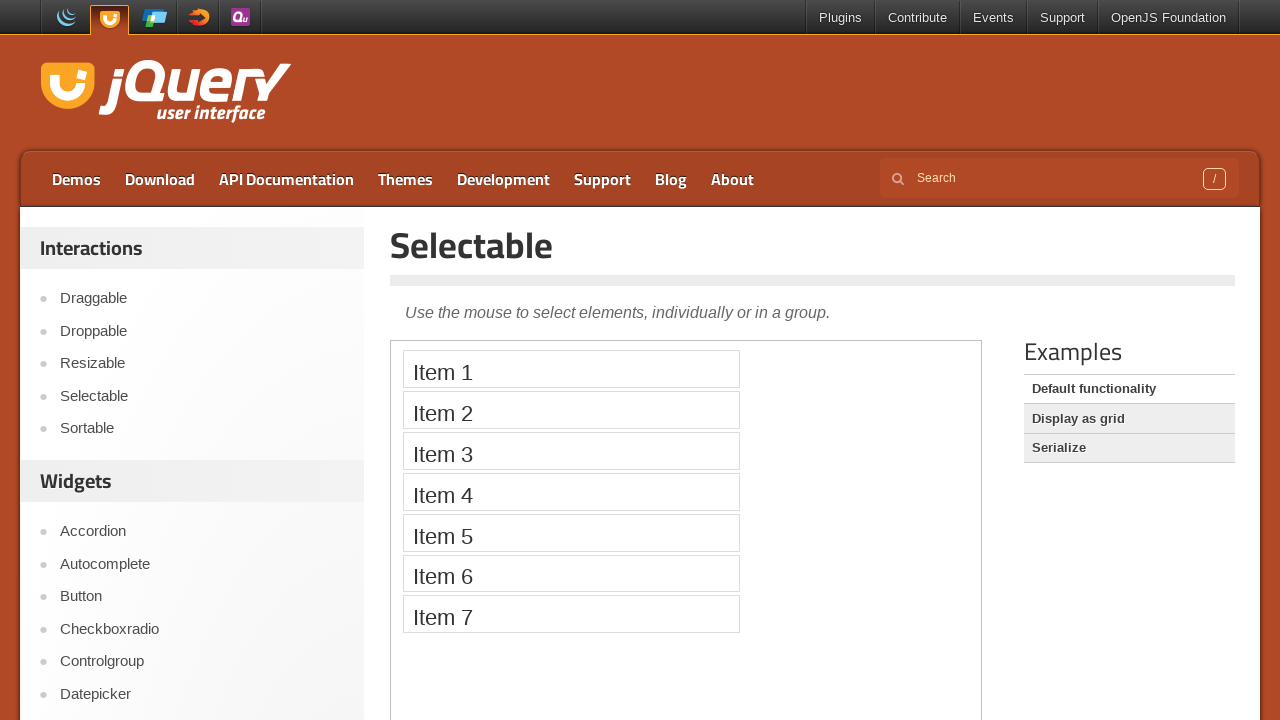

Located Item 7 (drop target)
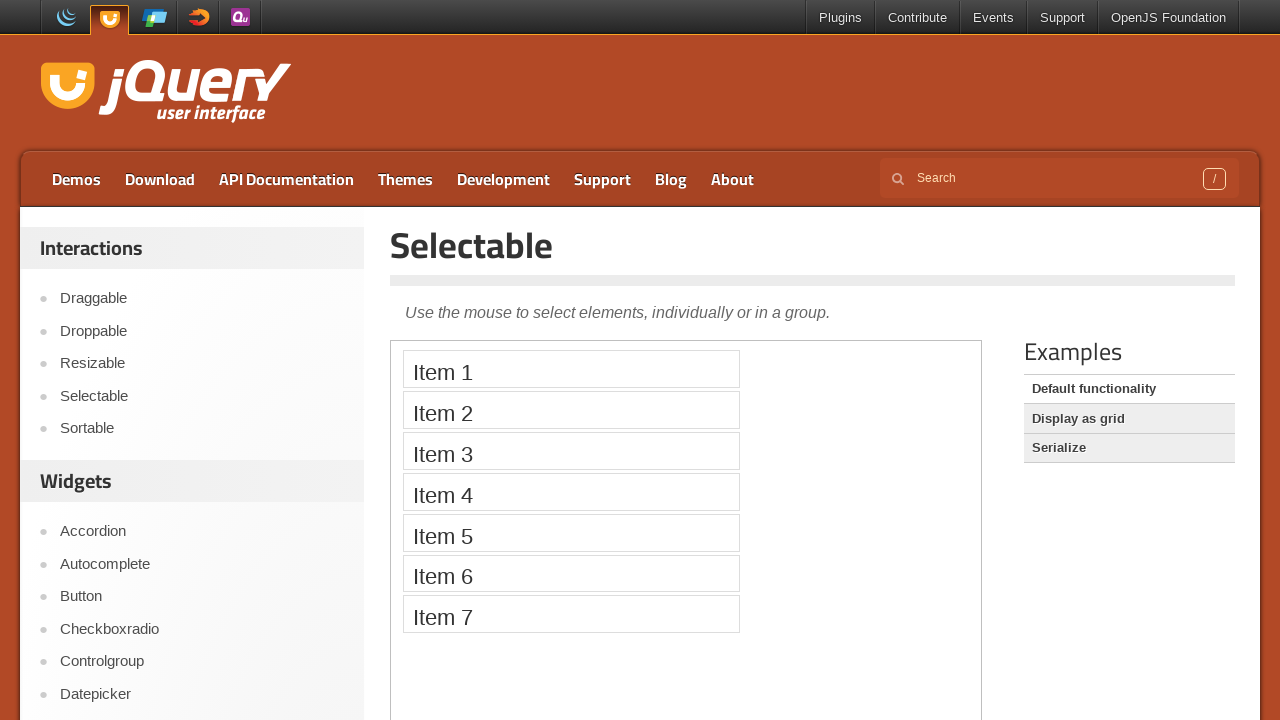

Dragged Item 1 to Item 7 at (571, 614)
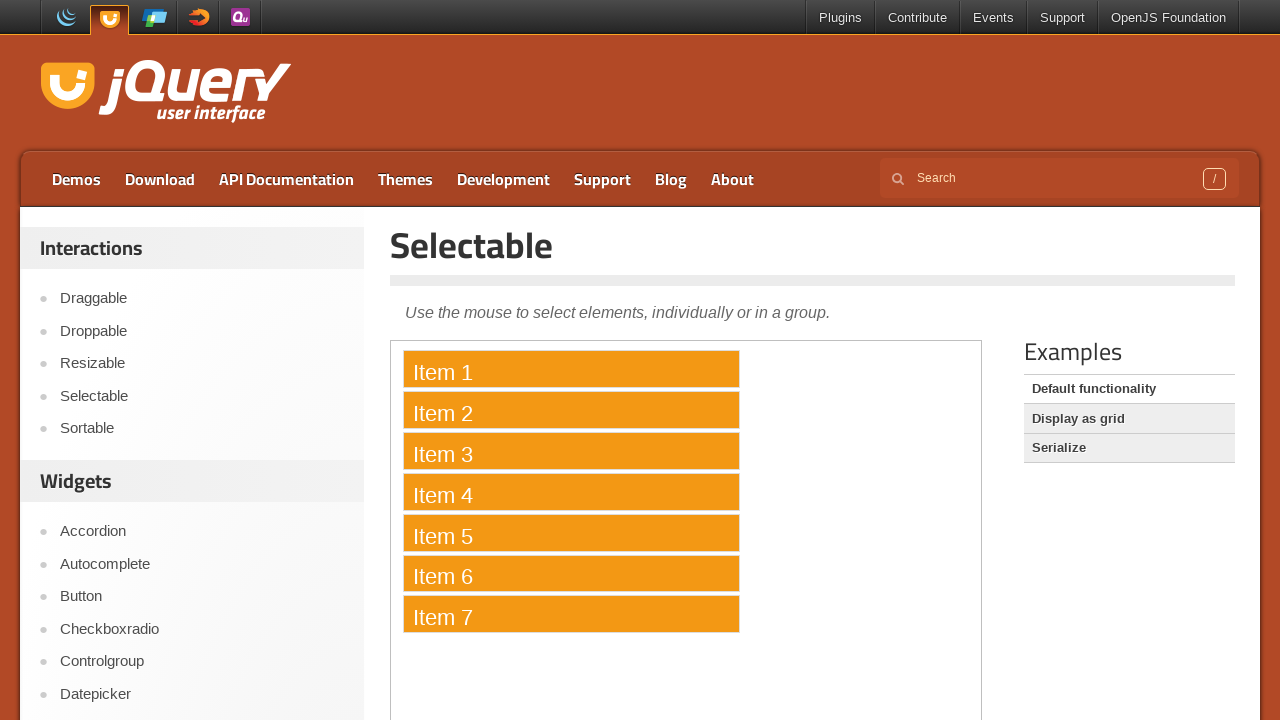

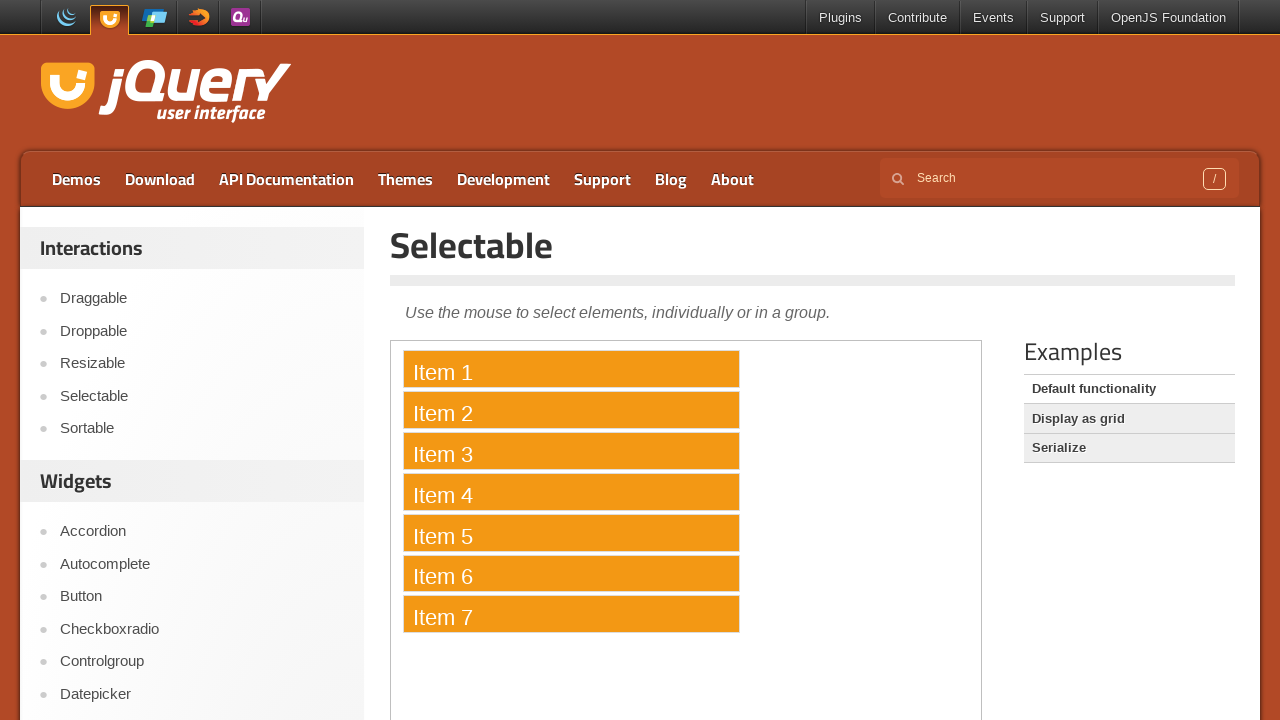